Interacts with a checkbox by checking and unchecking it, then clicks a link and navigates back

Starting URL: https://autbor.com/example3.html

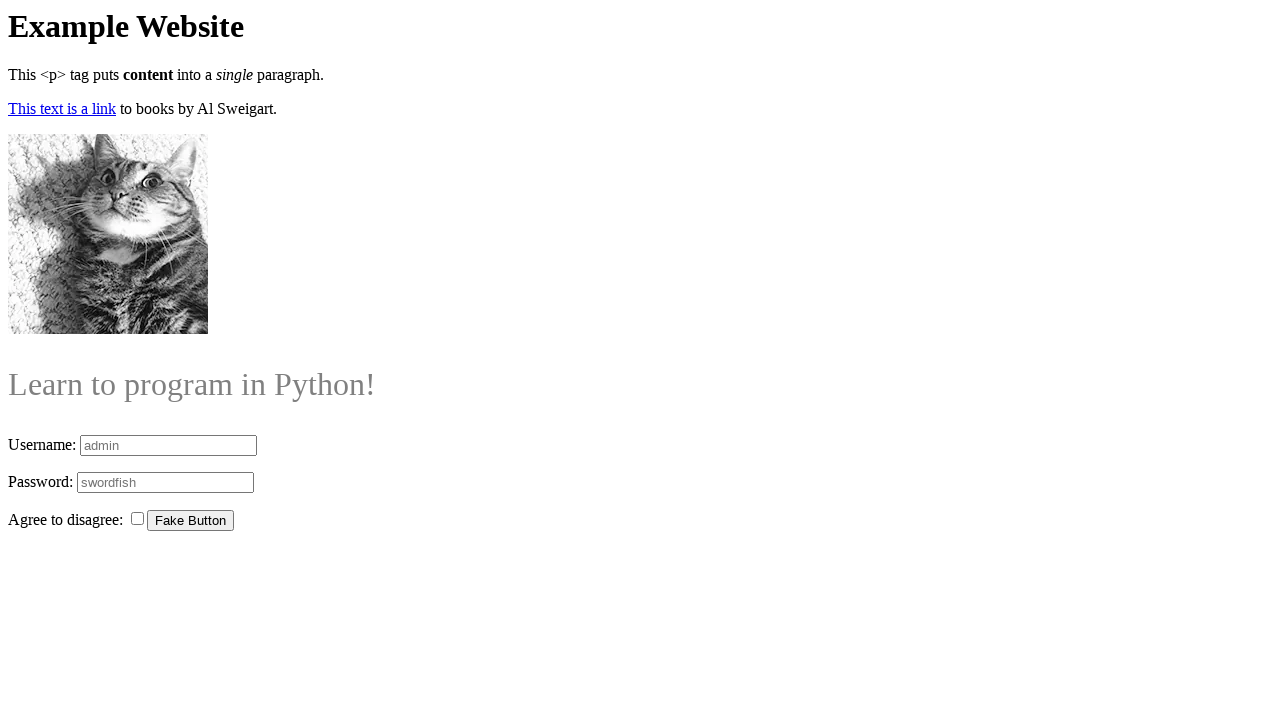

Checked the checkbox at (138, 519) on input[type=checkbox]
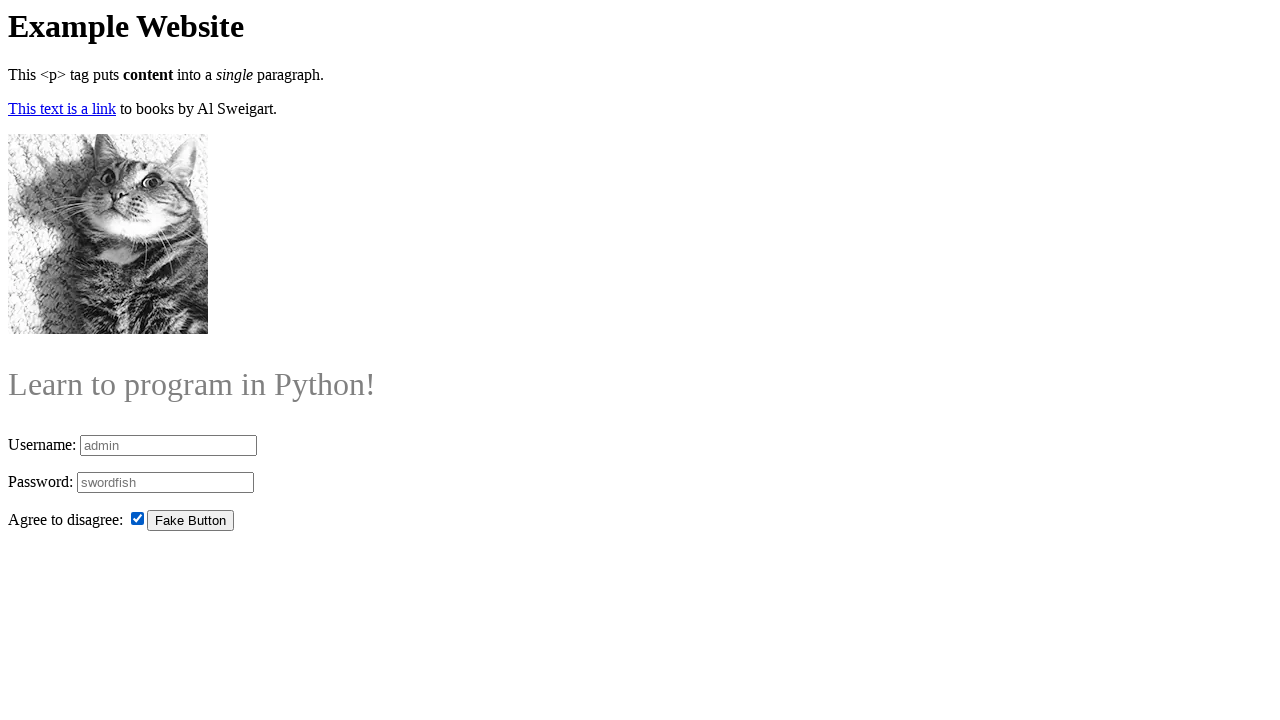

Unchecked the checkbox at (138, 519) on input[type=checkbox]
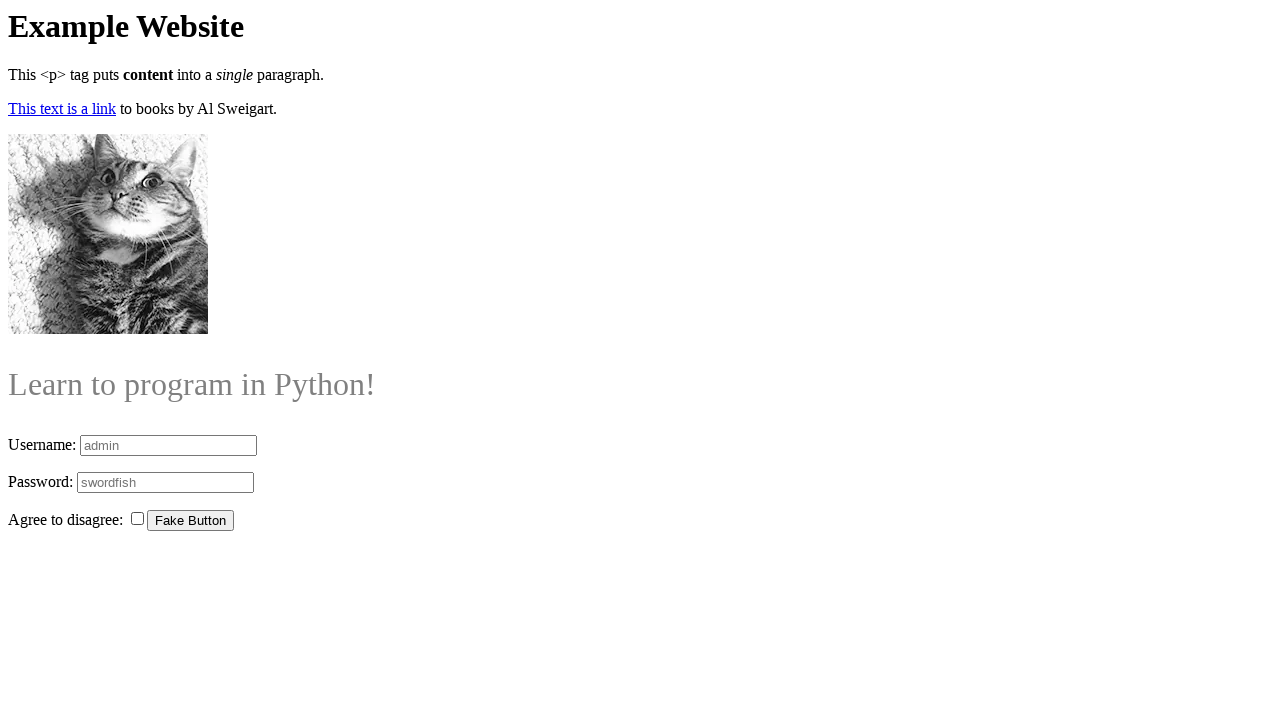

Clicked the link to navigate at (62, 109) on a
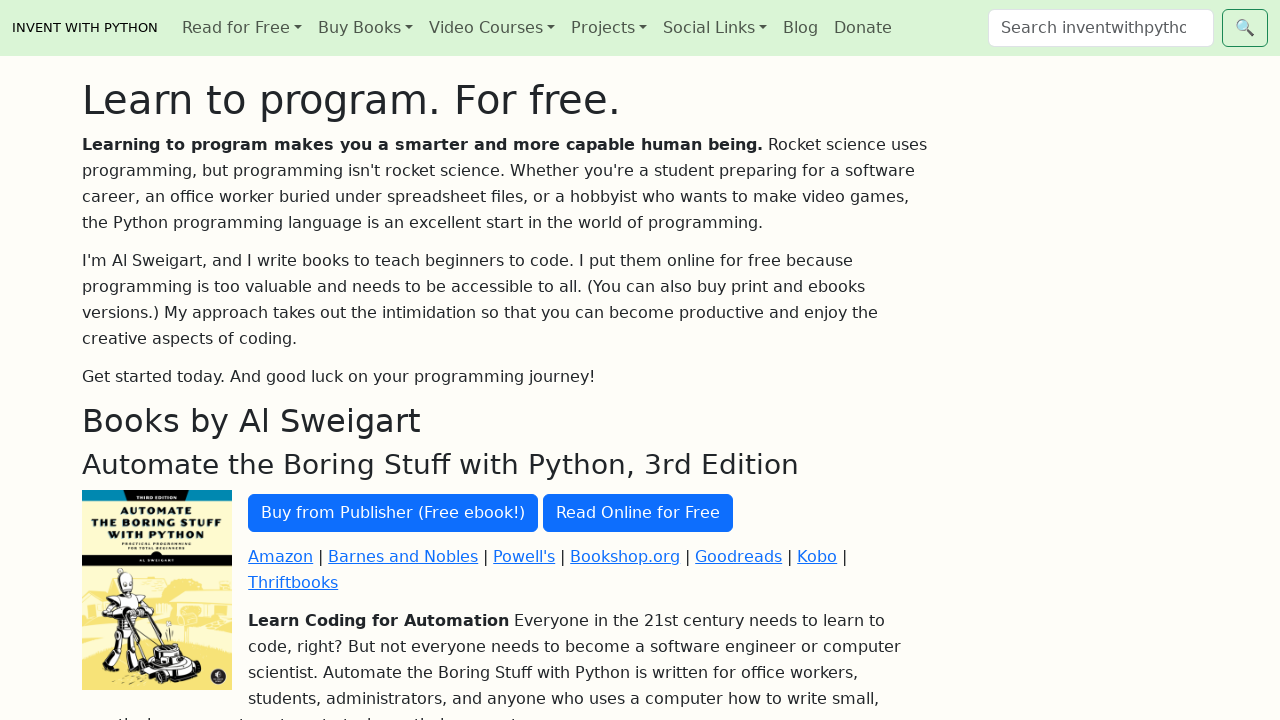

Navigated back to previous page
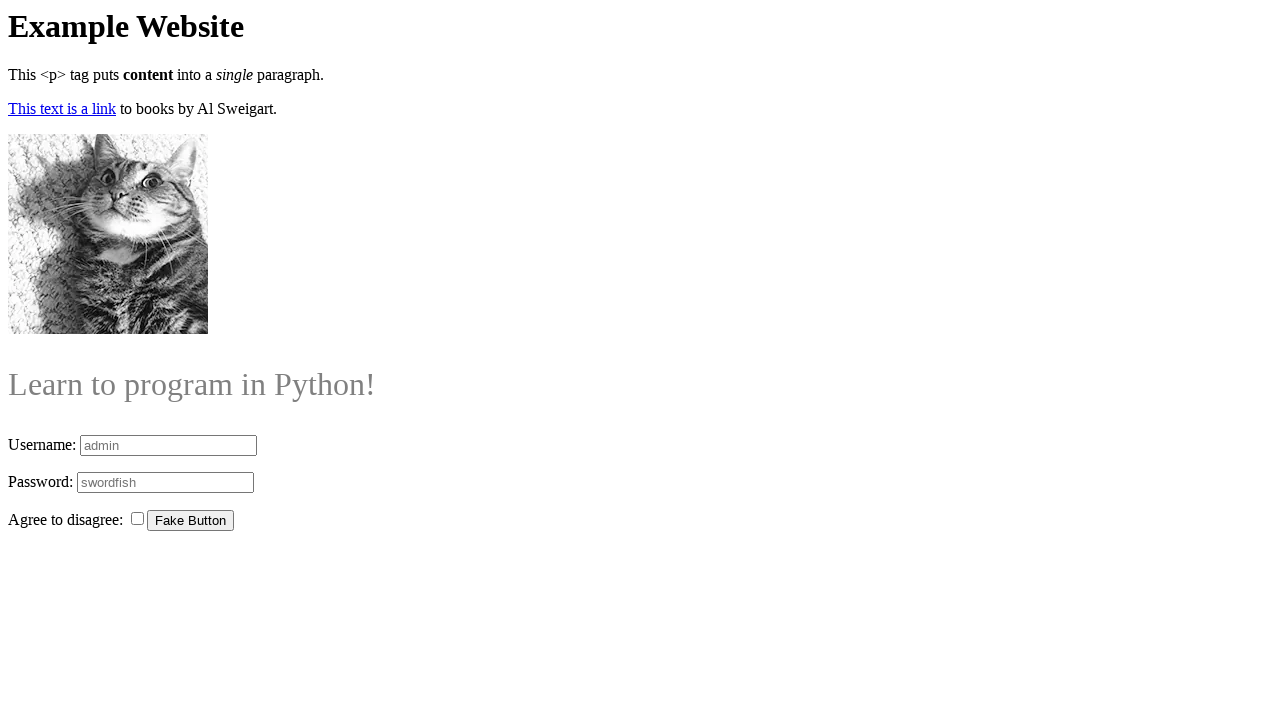

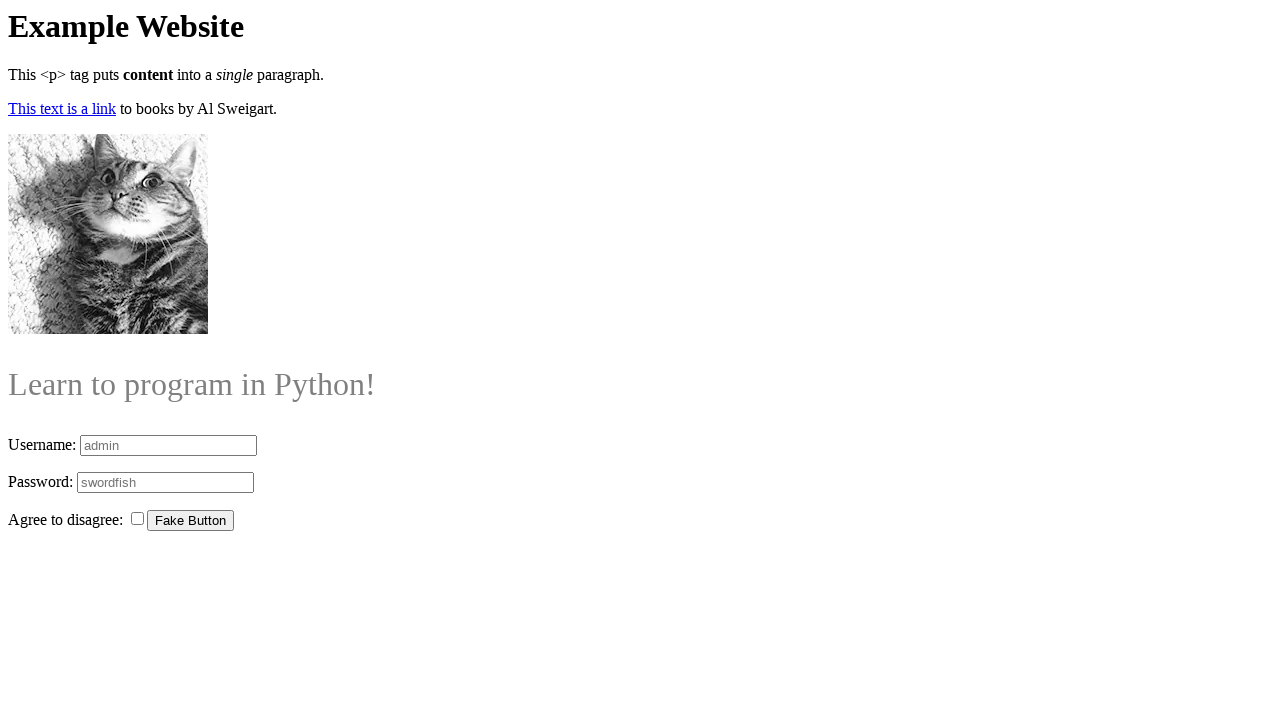